Tests multiple rounds of dice rolling where a player wins multiple times including a death dice scenario

Starting URL: http://100percentofthetimehotspaghetti.com/dice.html

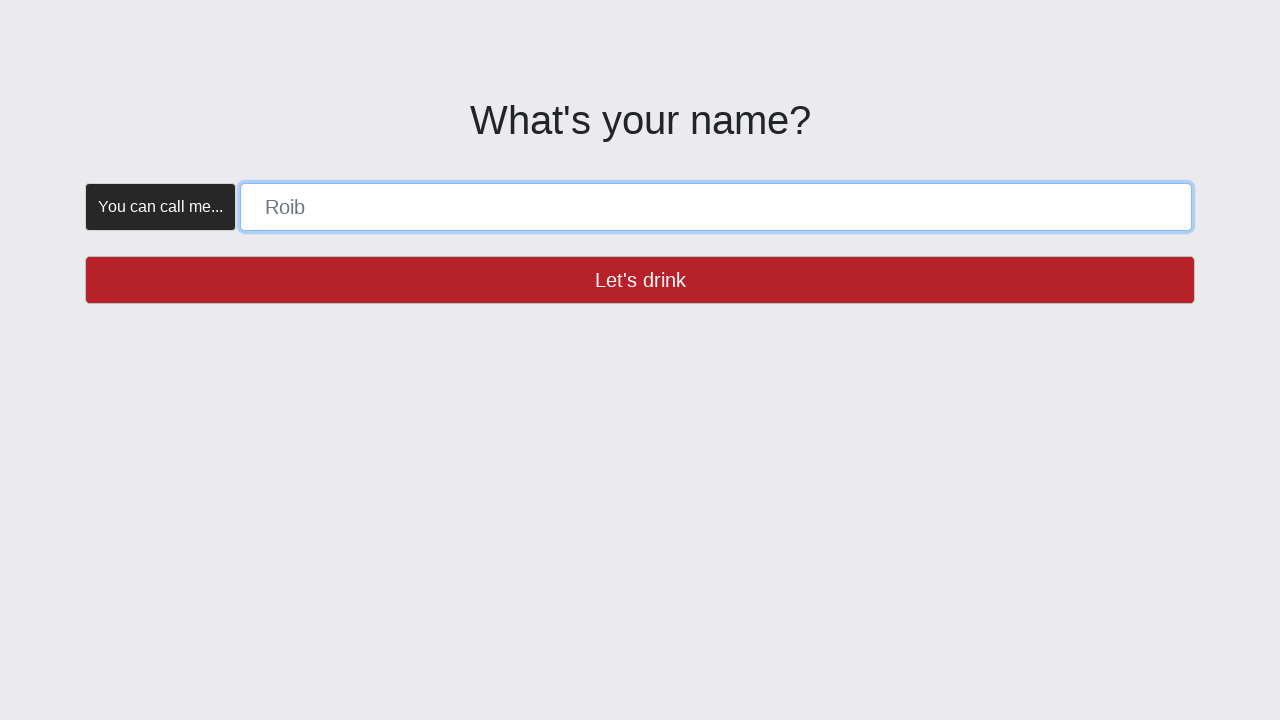

Name form is visible and ready
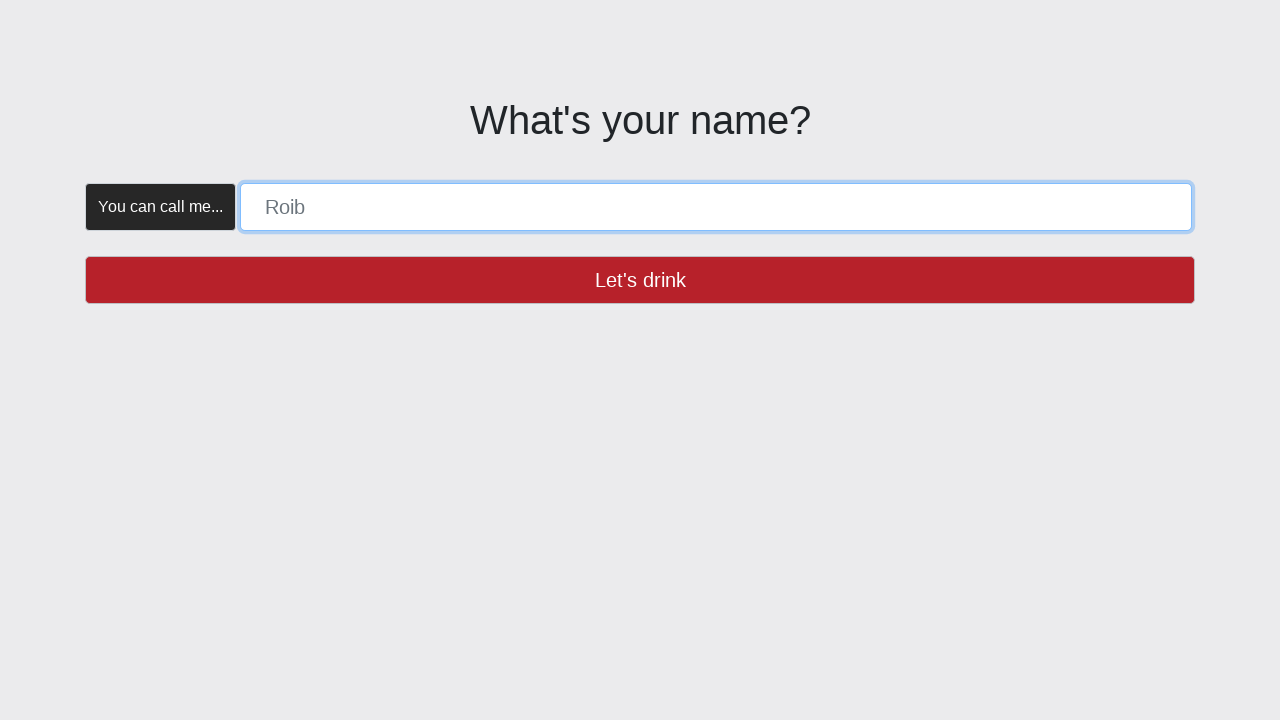

Verified 'Let's drink' button is available at (640, 280) on button >> internal:has-text="Let's drink"i
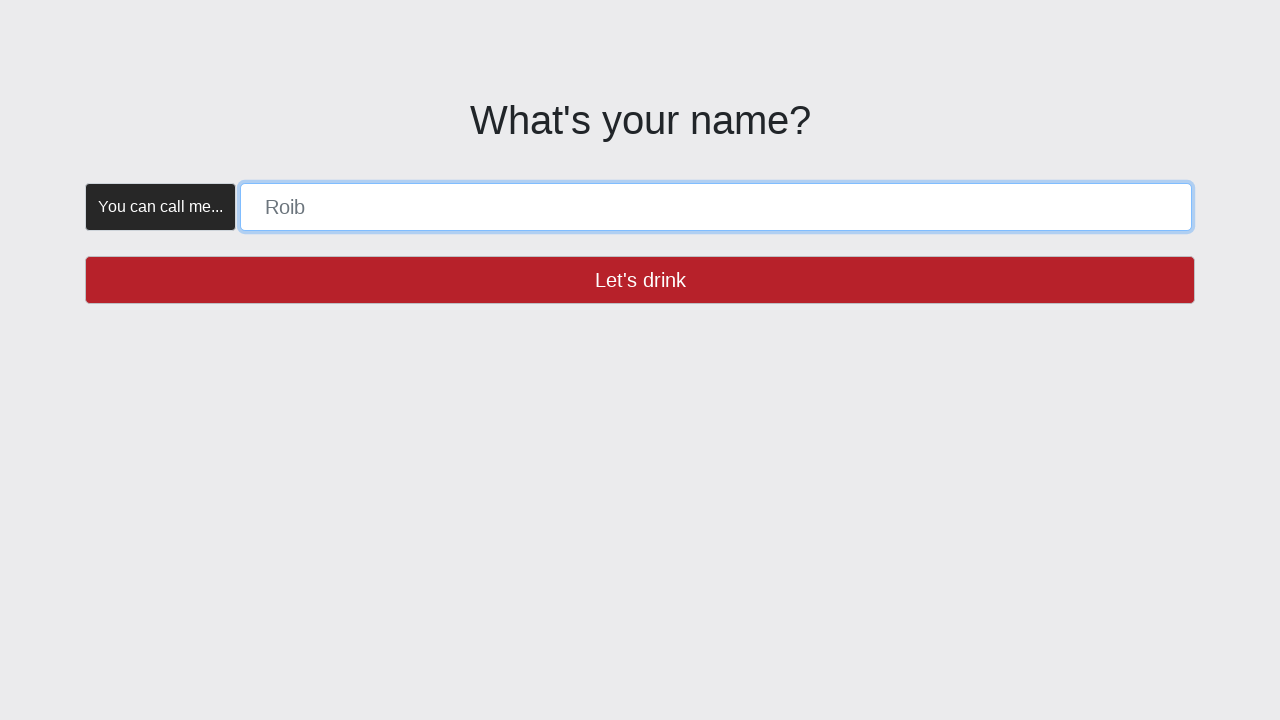

Filled player name as 'ABOVE_AVERAGE_JOE' on [placeholder="Roib"]
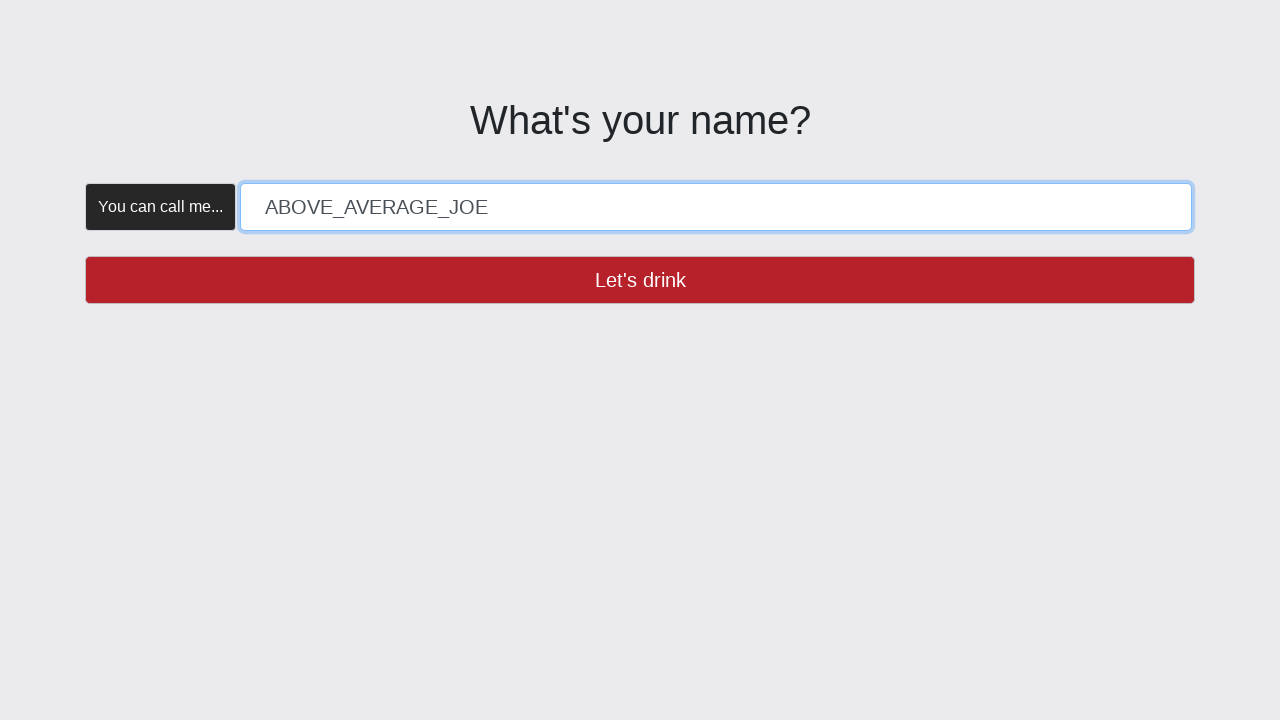

Clicked 'Let's drink' button to confirm name at (640, 280) on button >> internal:has-text="Let's drink"i
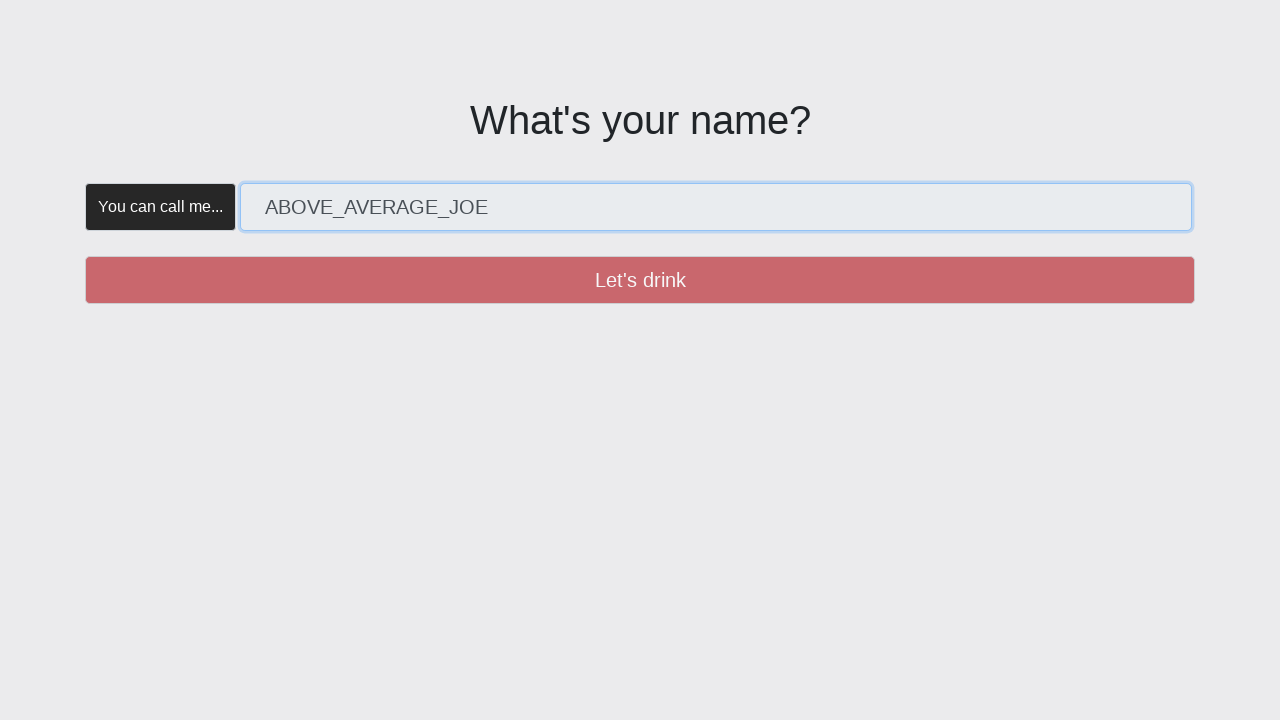

Verified 'Create' button is available at (355, 182) on button >> internal:has-text="Create"i
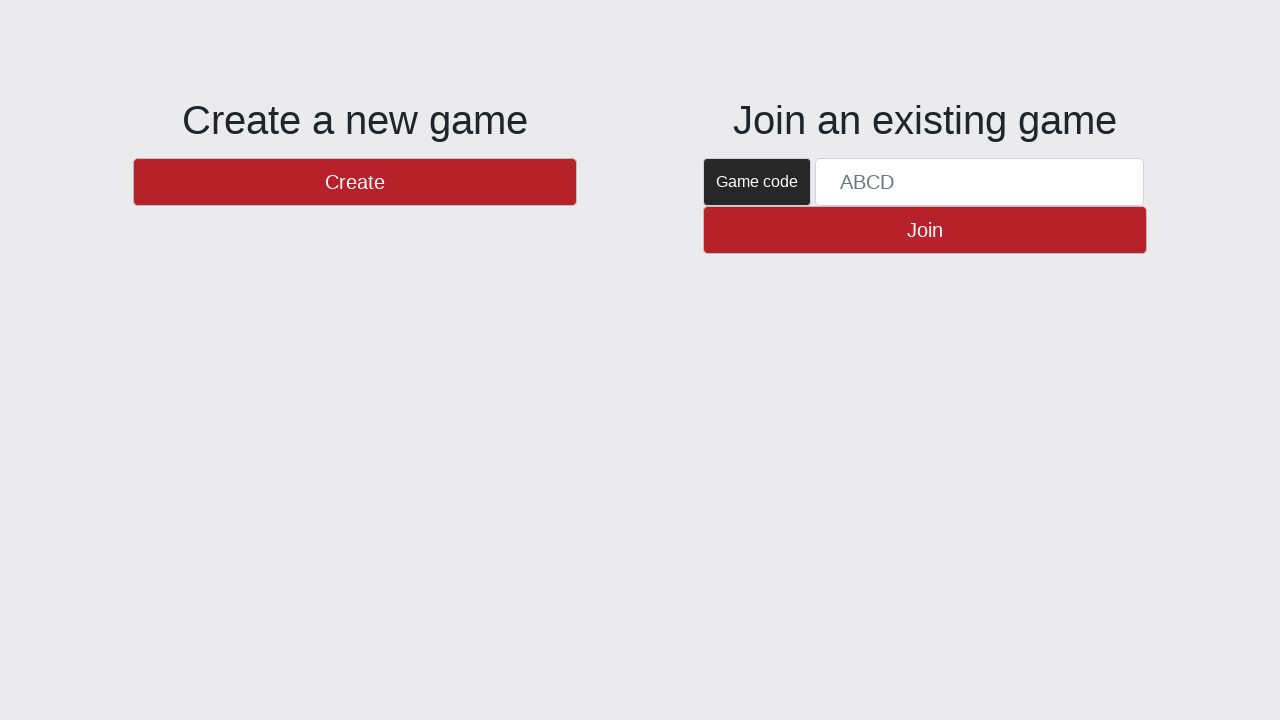

Clicked 'Create' button to start game at (355, 182) on button >> internal:has-text="Create"i
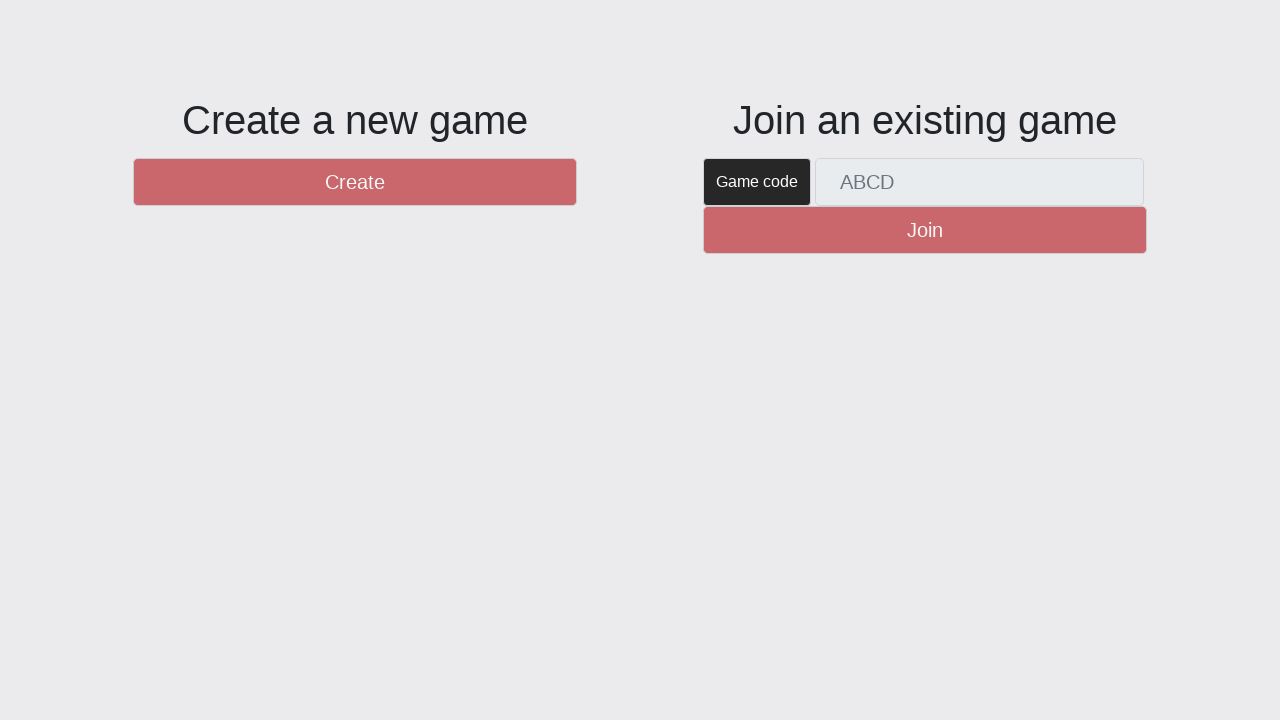

Verified 'New Round' button is available at (1108, 652) on #btnNewRound
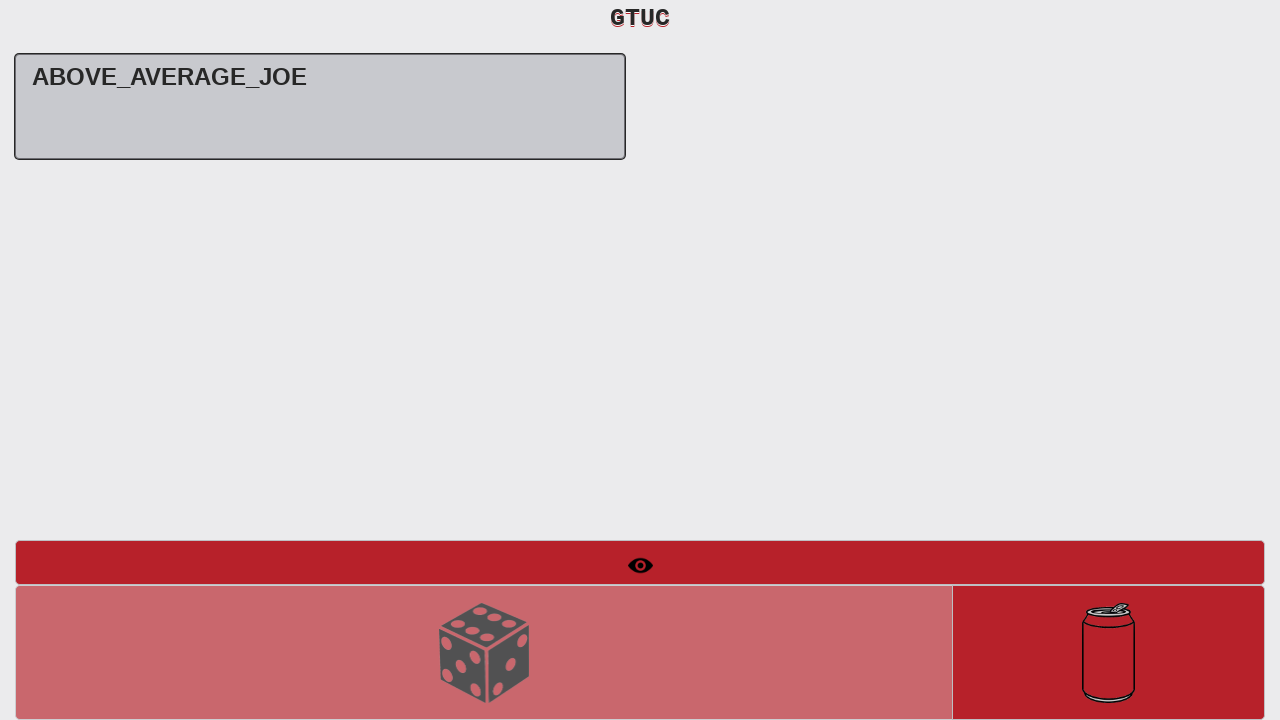

Started Round 1 at (1108, 652) on #btnNewRound
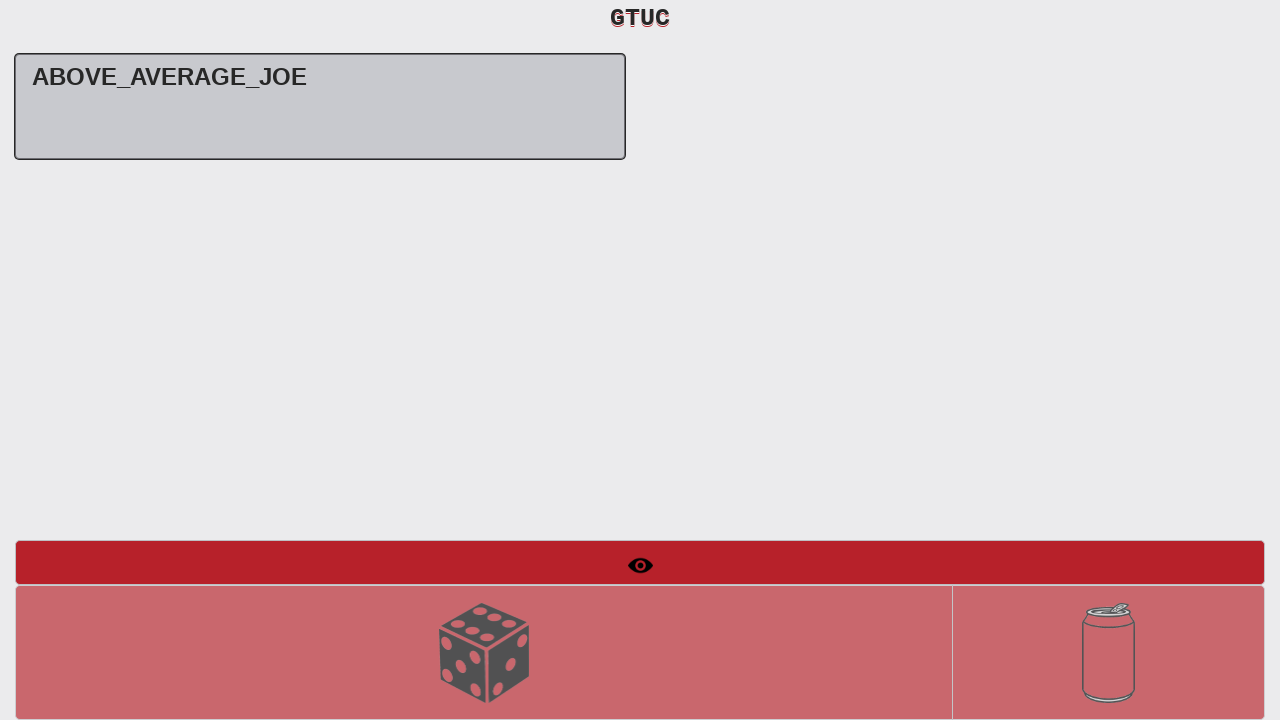

Verified 'Roll Dice' button is available in Round 1 at (484, 652) on #btnRollDice
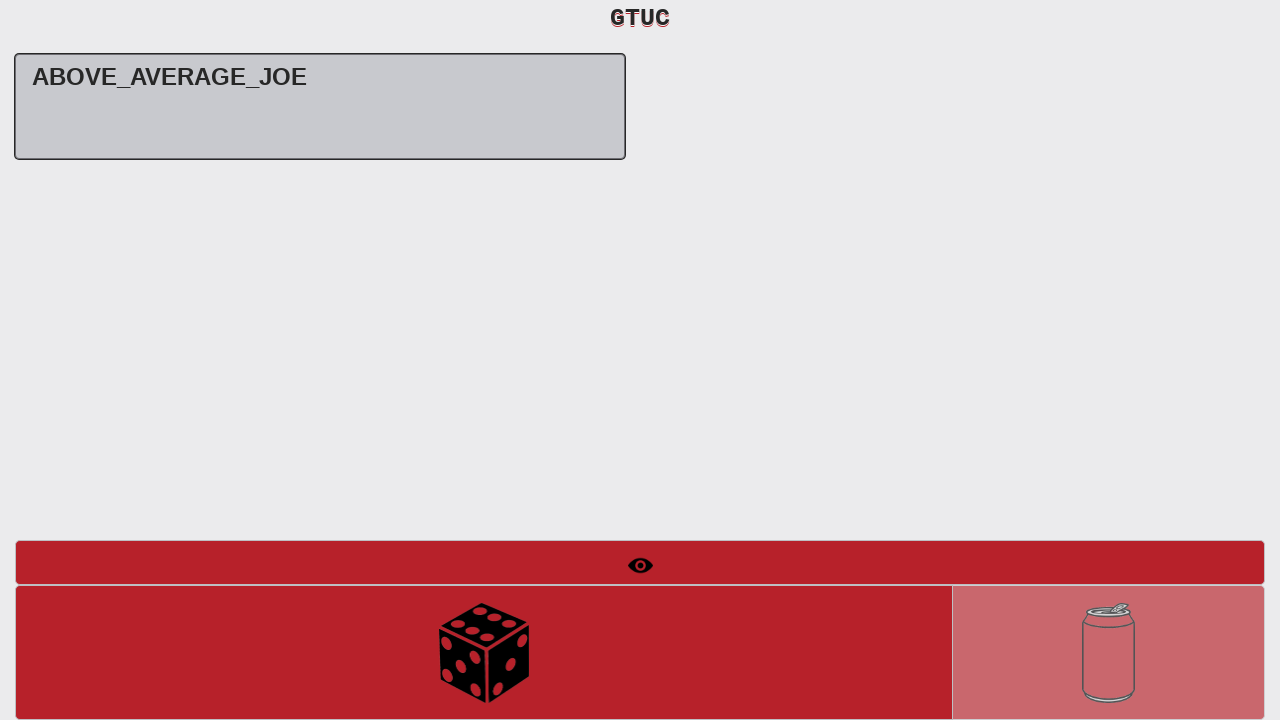

Rolled dice in Round 1 (result: 5,4) at (484, 652) on #btnRollDice
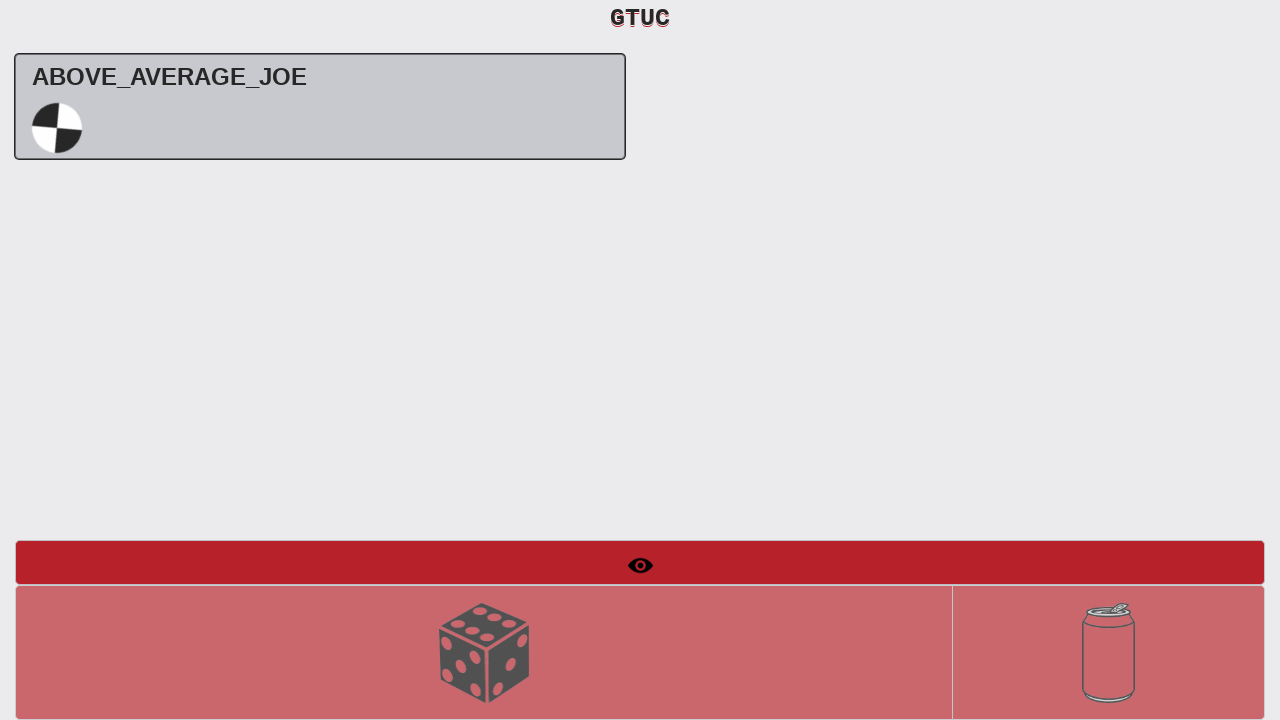

Round 1 win confirmed - ABOVE_AVERAGE_JOE (1) Winner
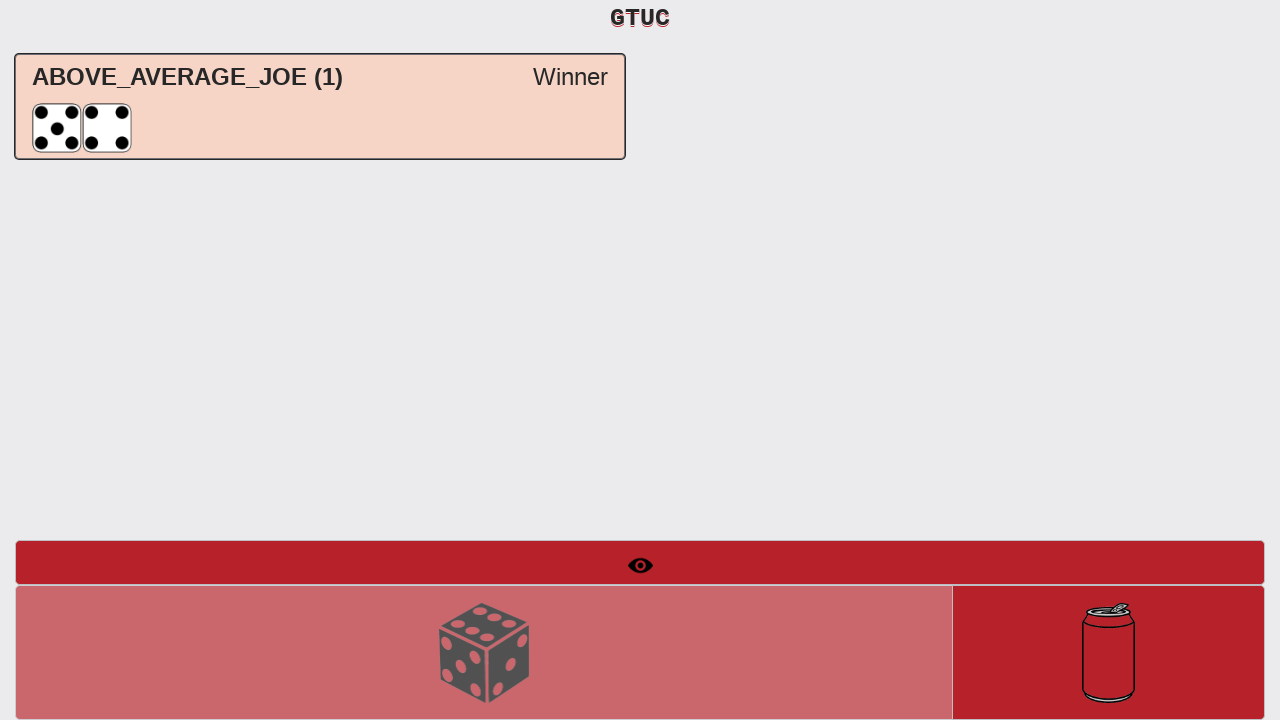

Verified 'New Round' button is available before Round 2 at (1108, 652) on #btnNewRound
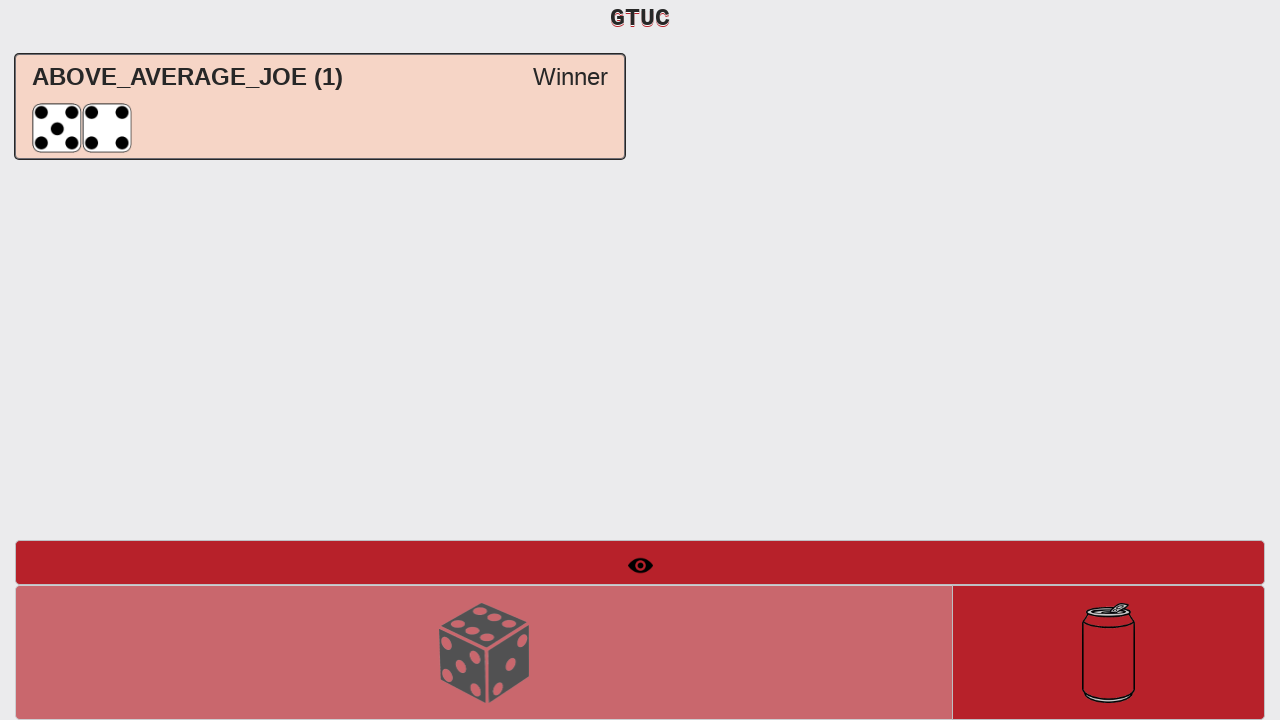

Started Round 2 at (1108, 652) on #btnNewRound
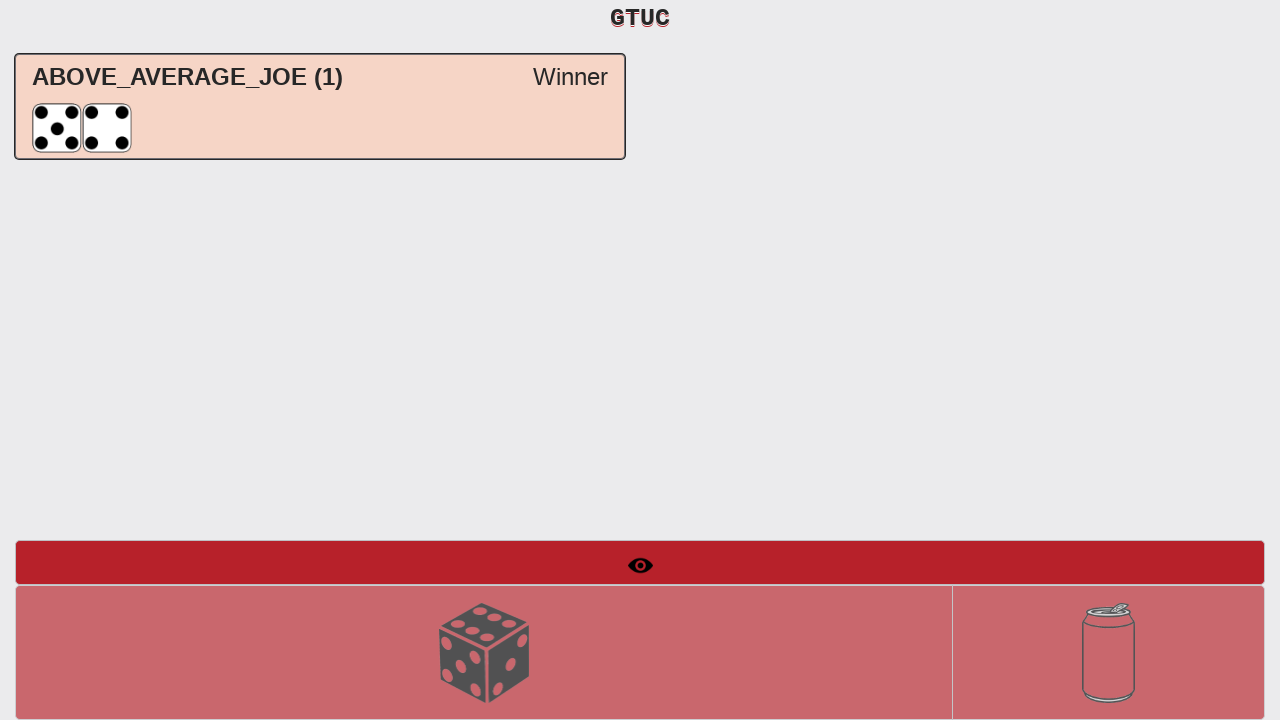

Verified 'Roll Dice' button is available in Round 2 at (484, 652) on #btnRollDice
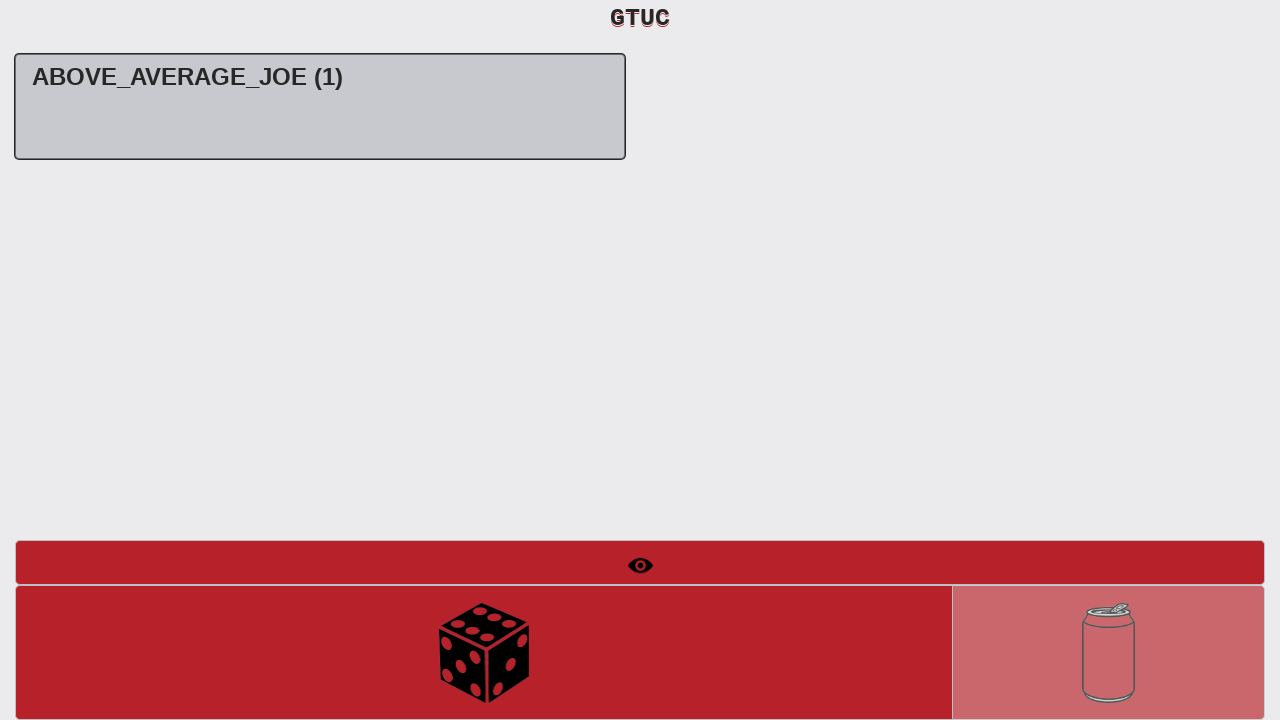

Rolled dice in Round 2 (result: 5,4) at (484, 652) on #btnRollDice
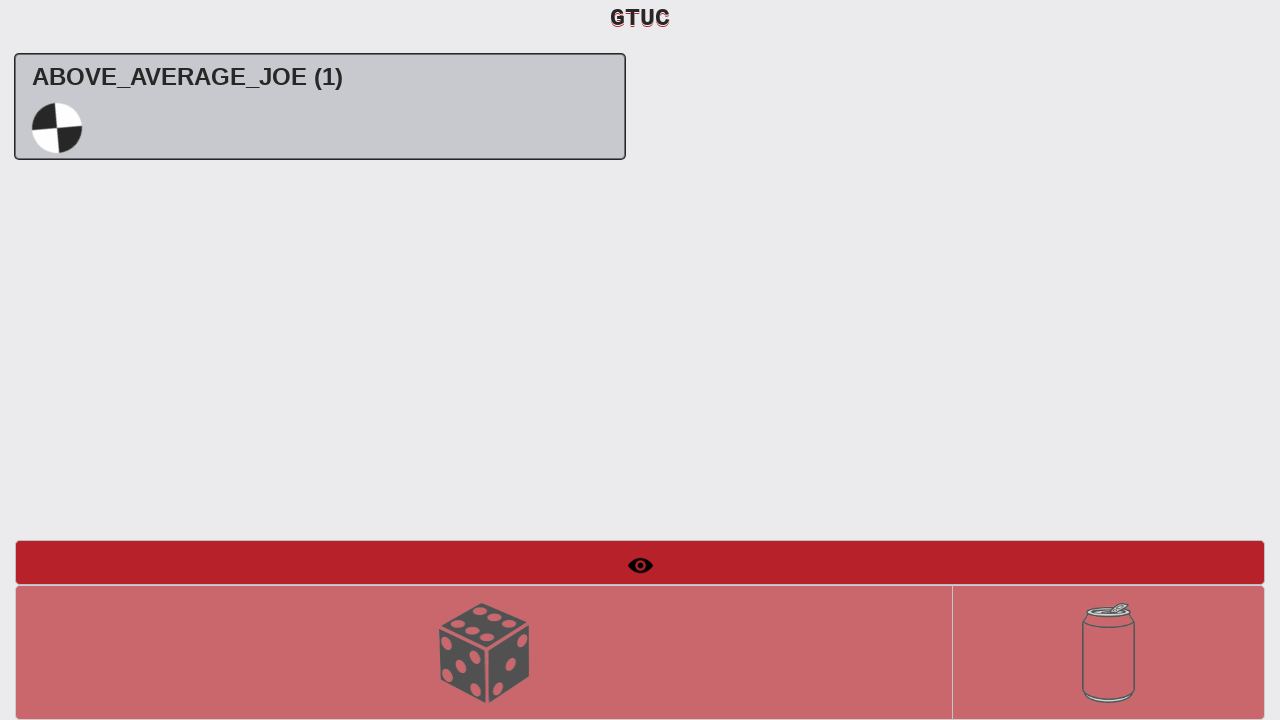

Round 2 win confirmed - ABOVE_AVERAGE_JOE (2) Winner
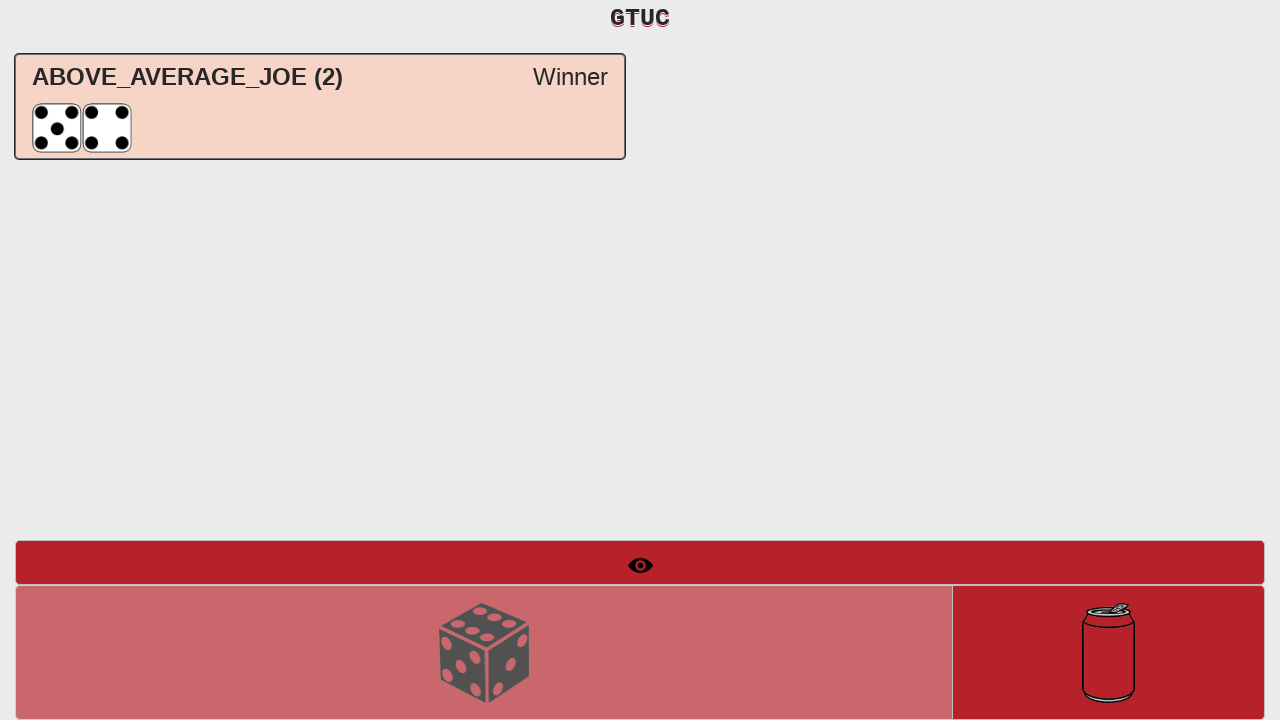

Verified 'New Round' button is available before Round 3 at (1108, 652) on #btnNewRound
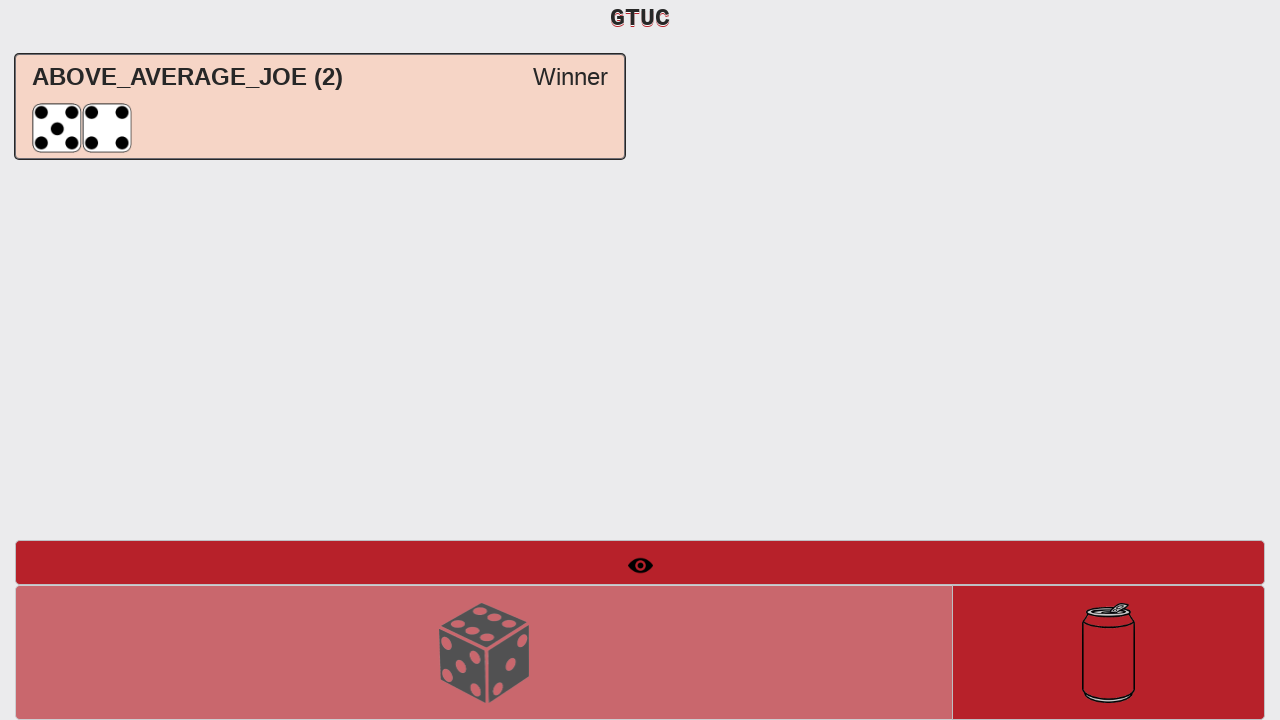

Started Round 3 at (1108, 652) on #btnNewRound
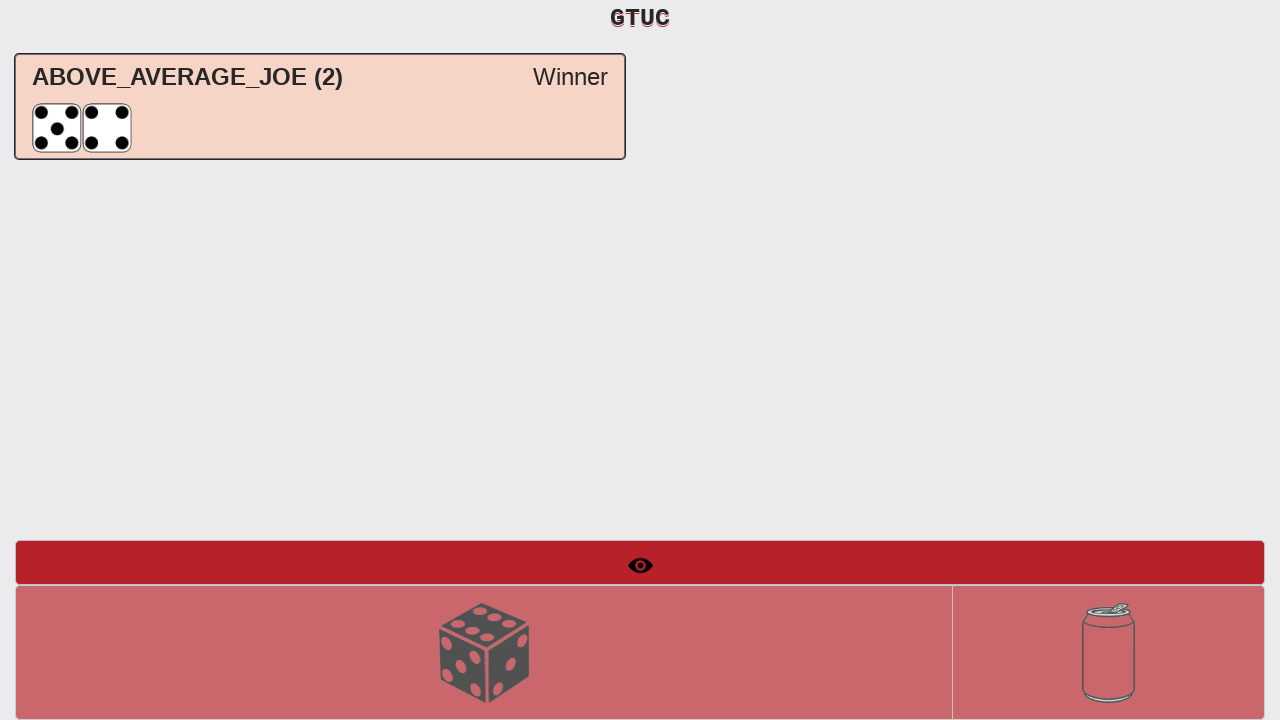

Verified 'Roll Dice' button is available in Round 3 at (484, 652) on #btnRollDice
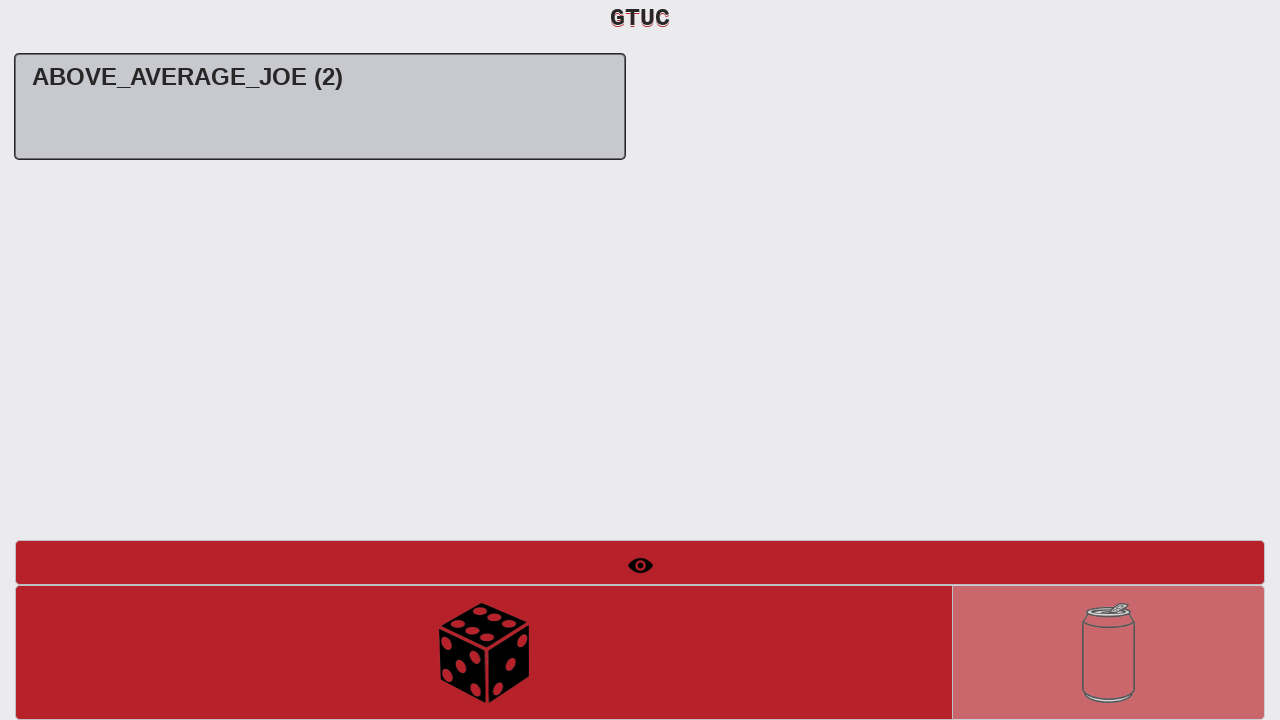

Rolled dice in Round 3 (result: 5,4) at (484, 652) on #btnRollDice
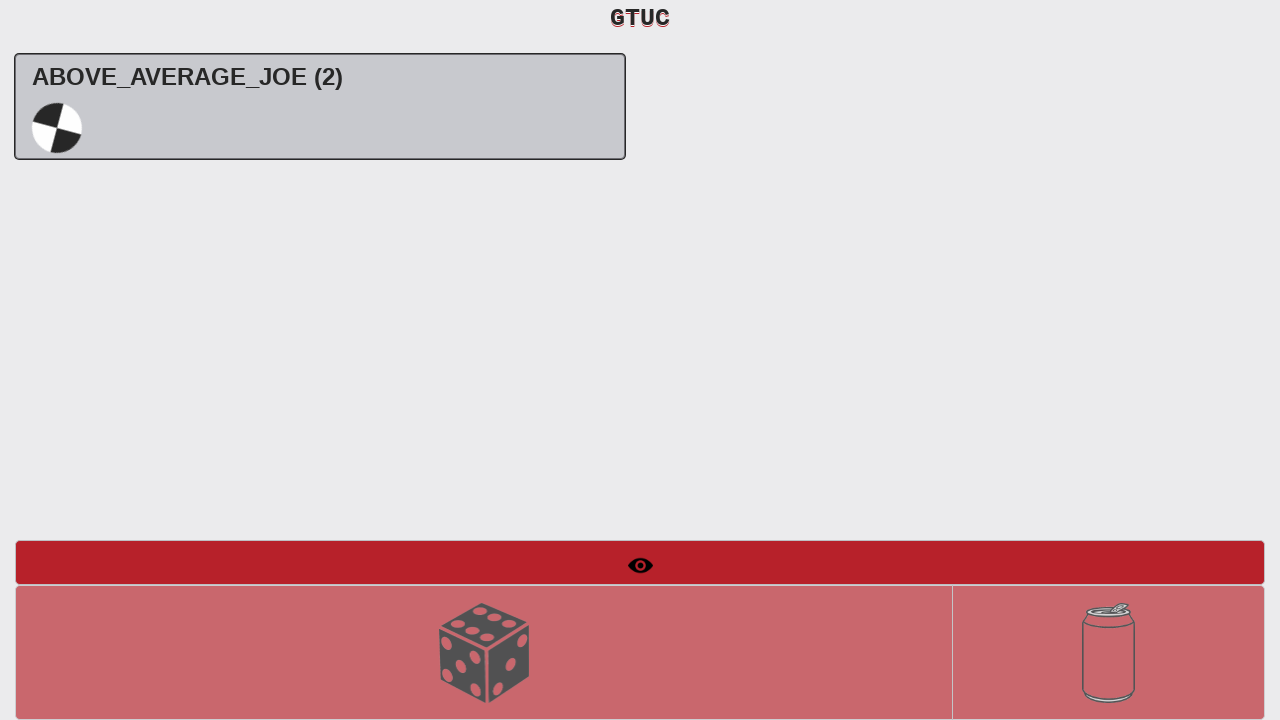

Round 3 win confirmed - ABOVE_AVERAGE_JOE (3) Winner
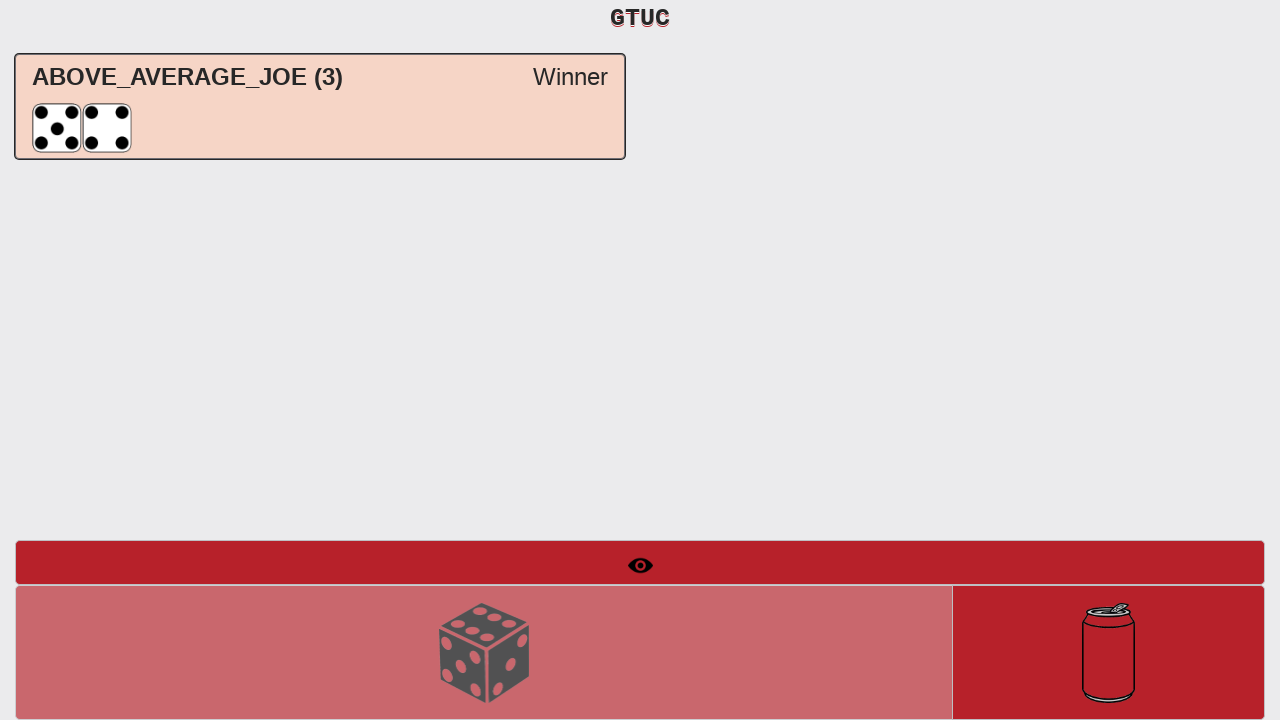

Verified 'New Round' button is available before Round 4 at (1108, 652) on #btnNewRound
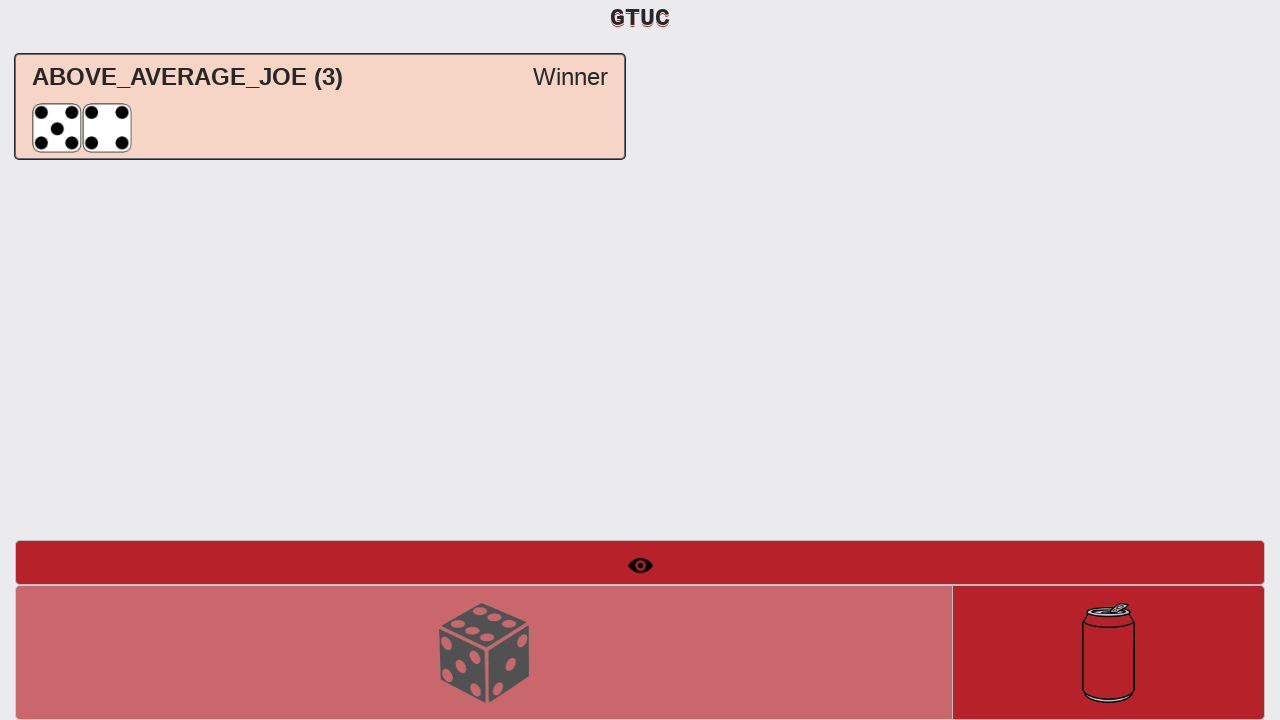

Started Round 4 at (1108, 652) on #btnNewRound
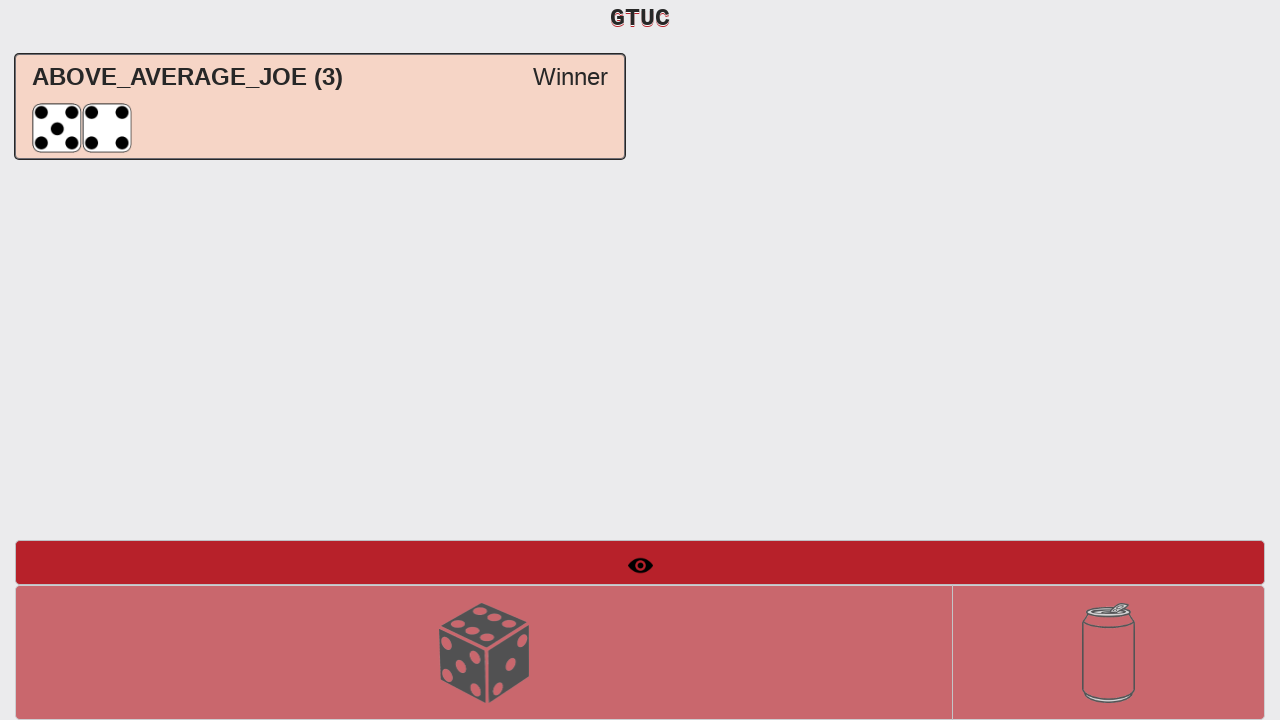

Verified 'Roll Dice' button is available in Round 4 at (484, 652) on #btnRollDice
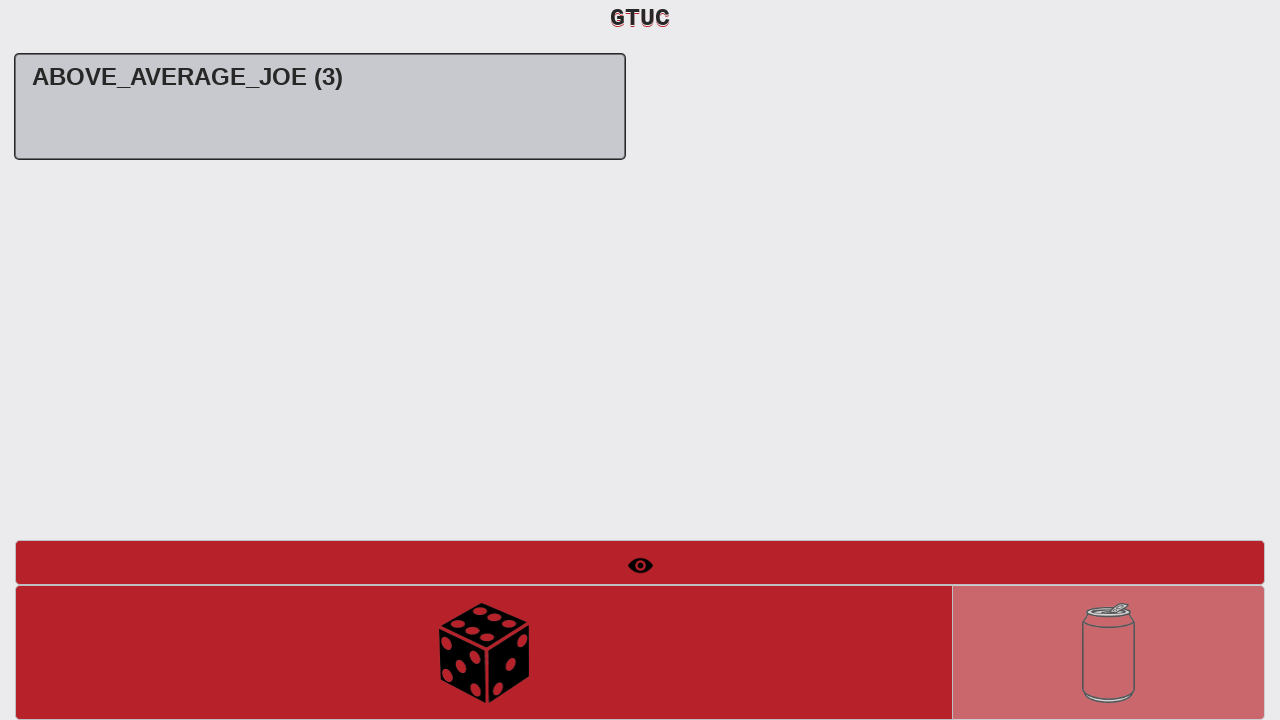

First roll in Round 4 (result: 5,4,4) at (484, 652) on #btnRollDice
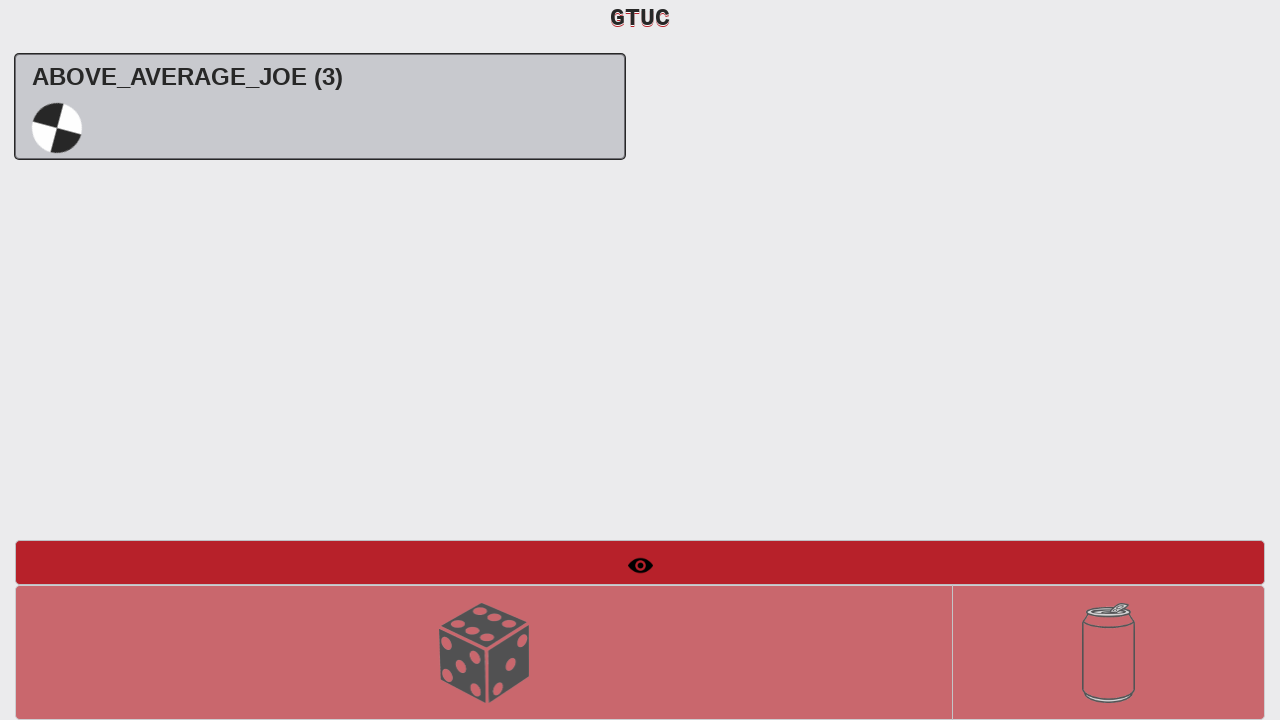

Verified 'Roll Dice' button is available for death dice roll at (484, 652) on #btnRollDice
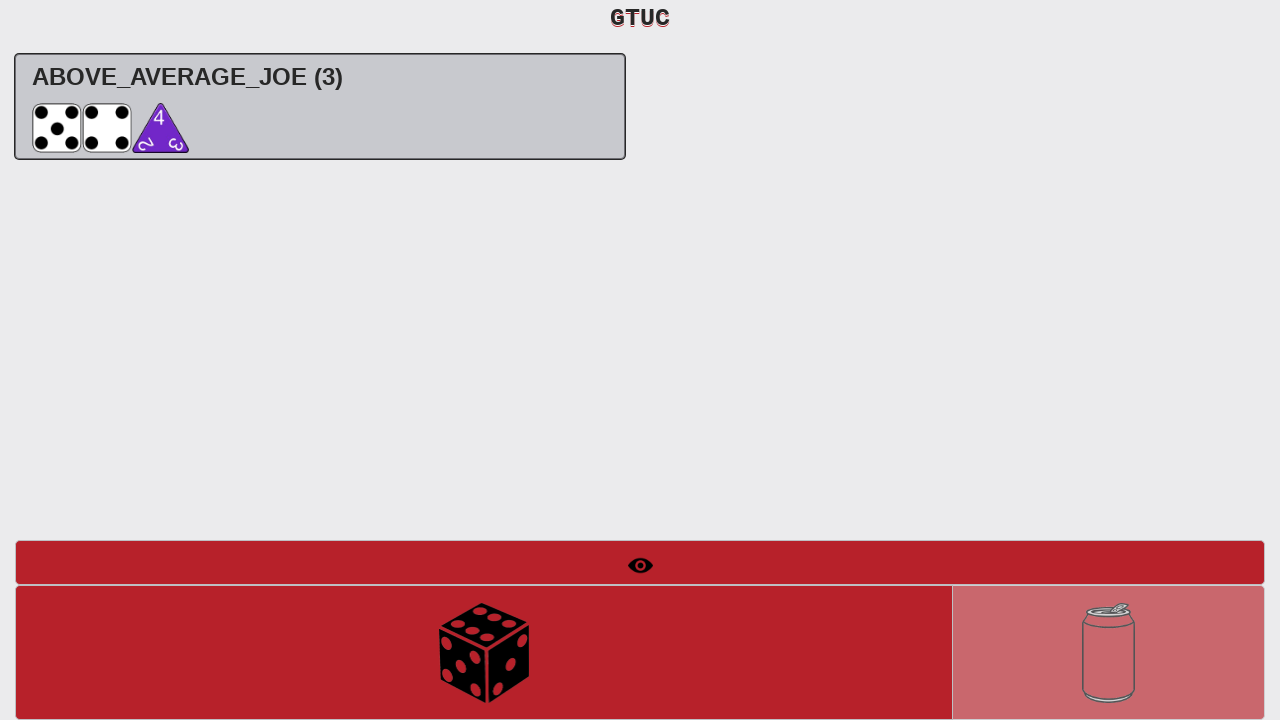

Death dice roll in Round 4 (result: 5,4,4,4) at (484, 652) on #btnRollDice
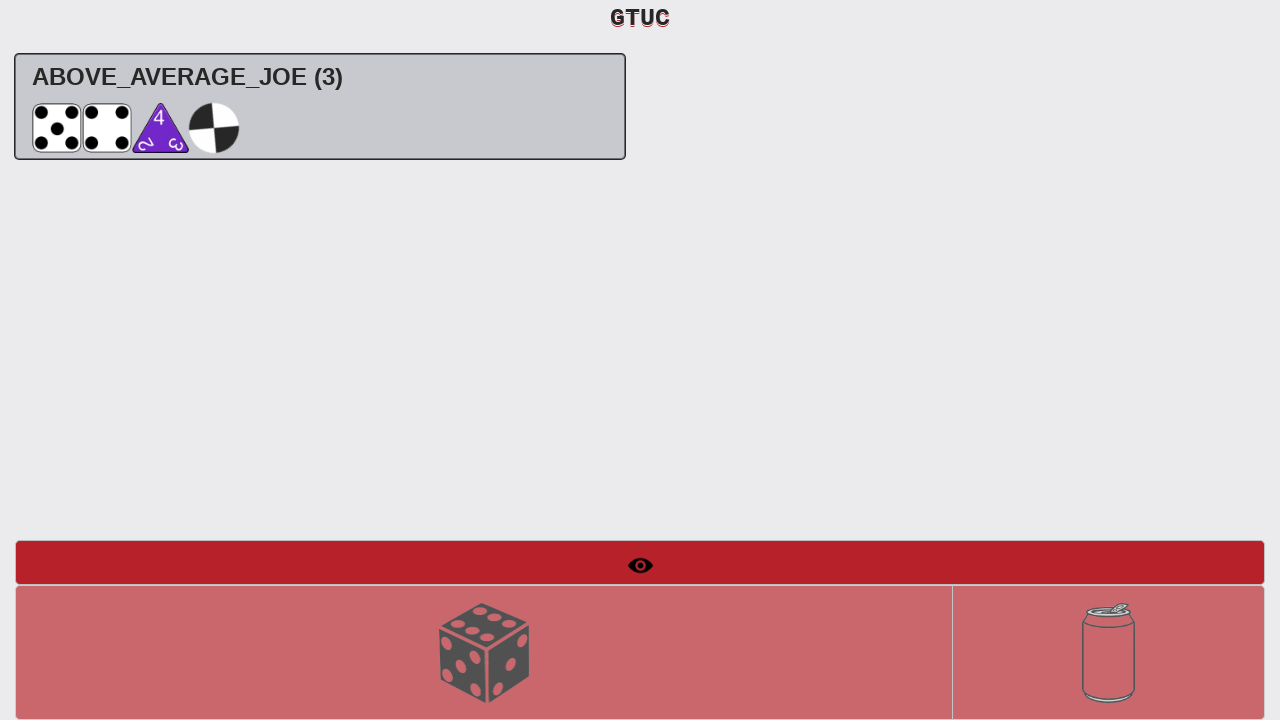

Round 4 win confirmed - ABOVE_AVERAGE_JOE (4) Winner (death dice scenario completed)
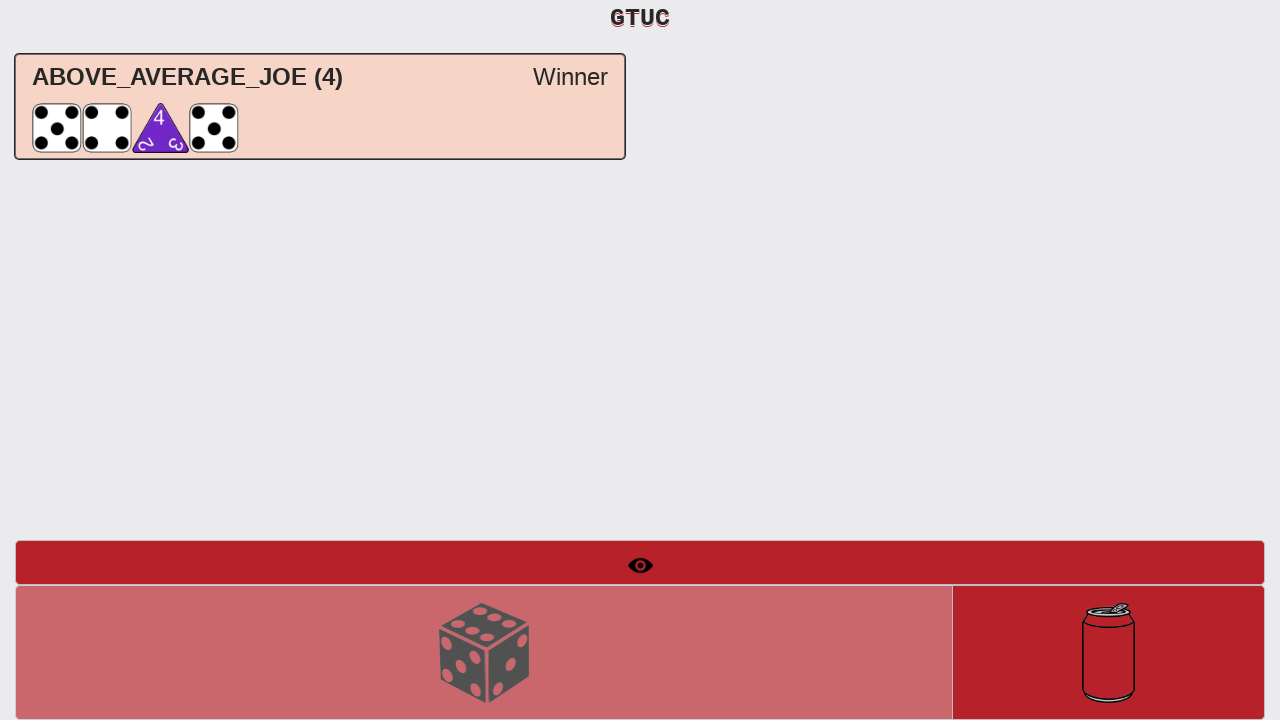

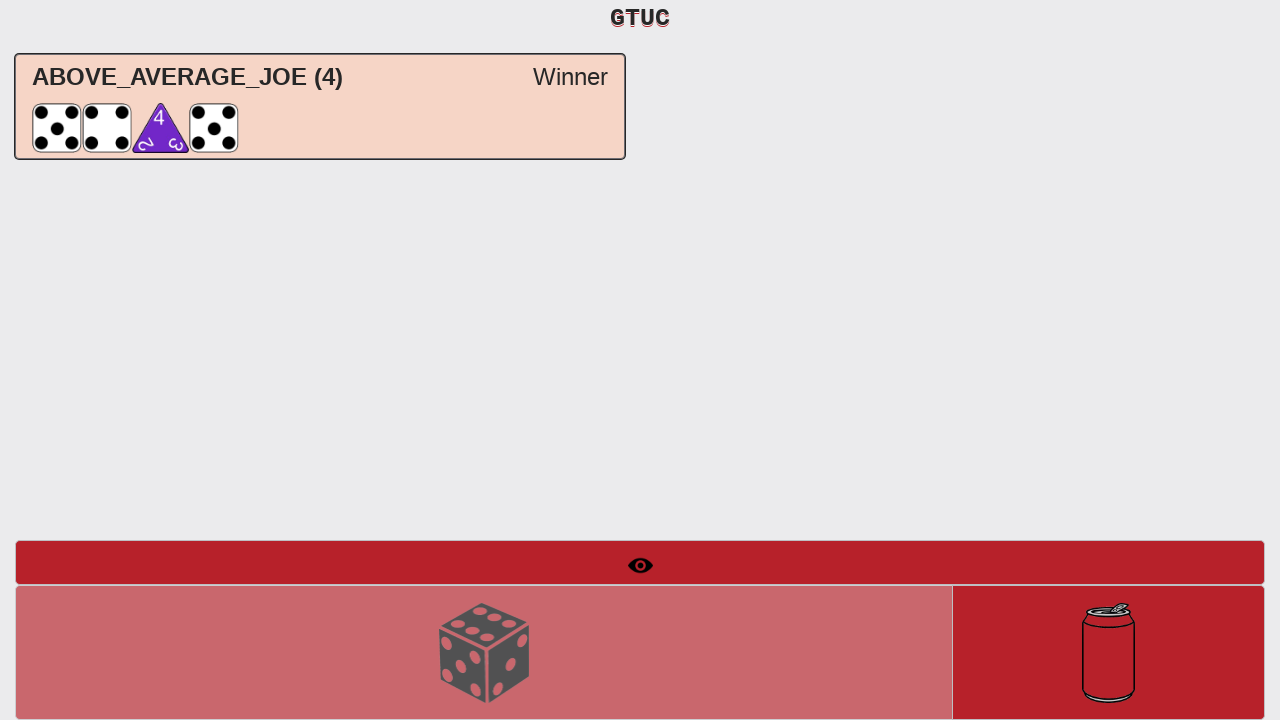